Tests AJAX functionality by clicking a button and waiting for dynamically loaded content to appear on the page

Starting URL: http://uitestingplayground.com/ajax

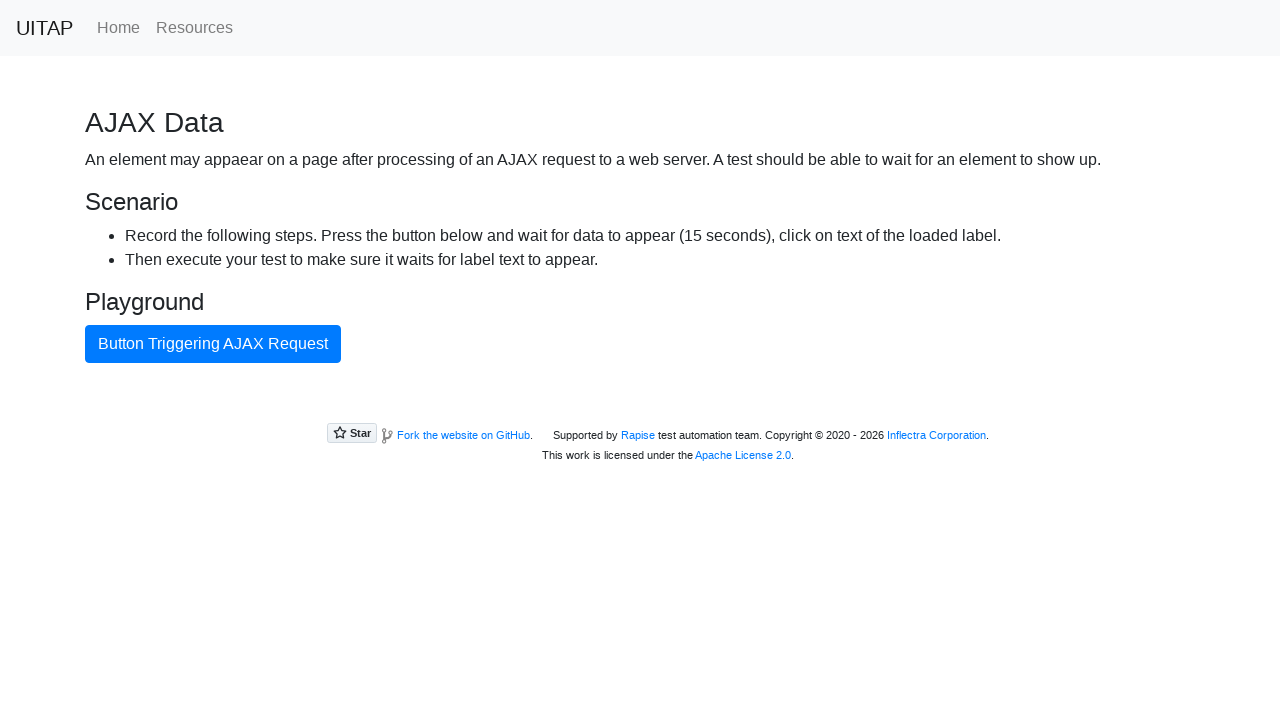

Navigated to AJAX test page
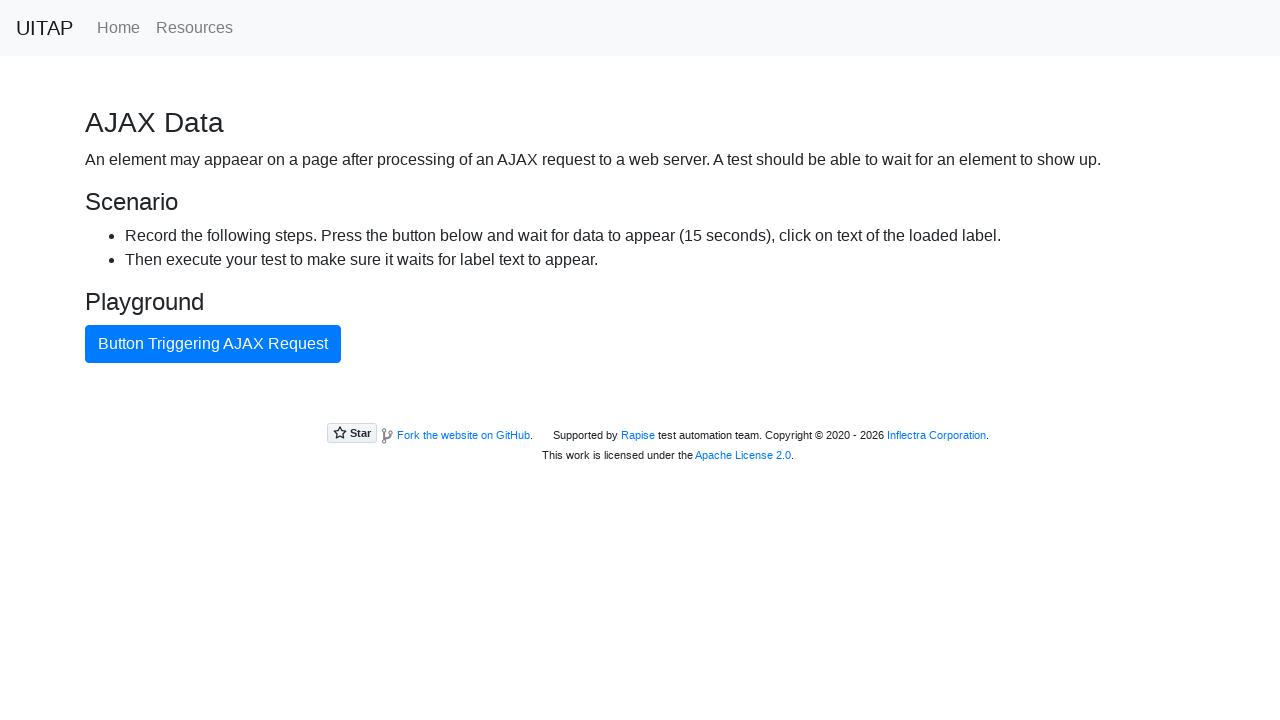

Clicked AJAX button to trigger dynamic content loading at (213, 344) on #ajaxButton
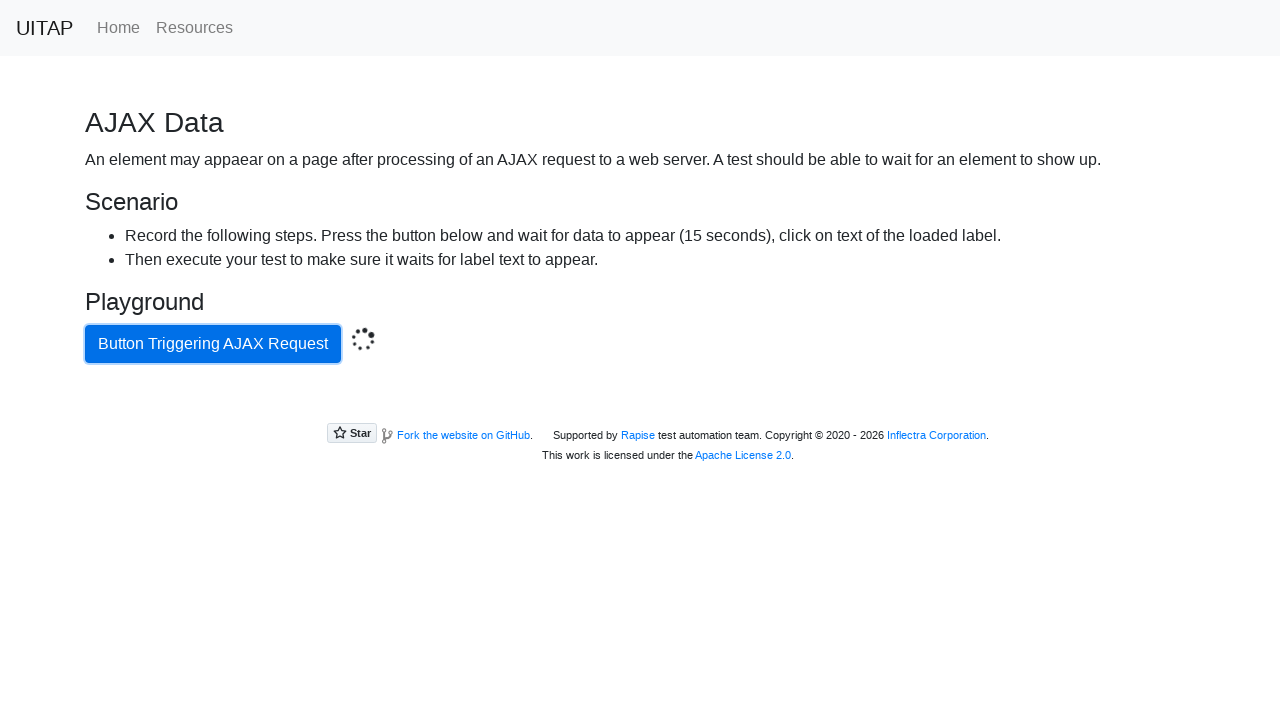

Success message appeared after AJAX request completed
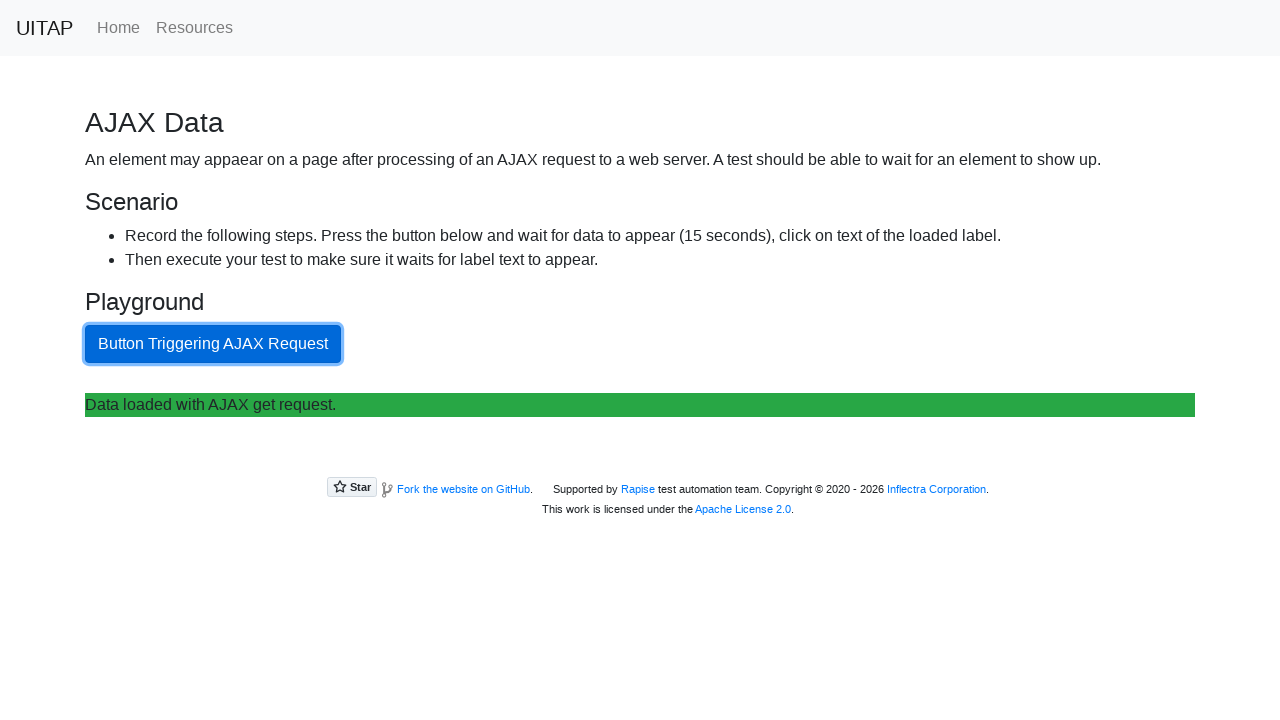

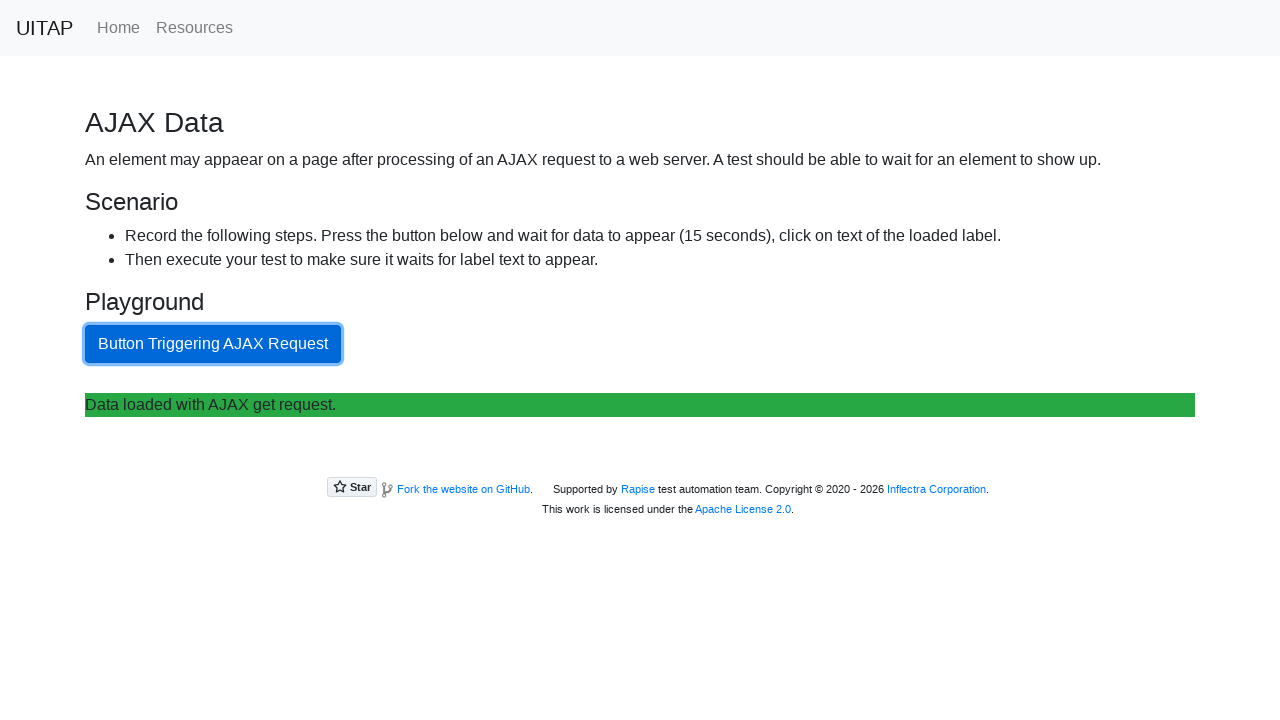